Tests browser navigation methods by navigating to two different websites, then using back, forward, and refresh navigation controls

Starting URL: https://allovercommerce.com/

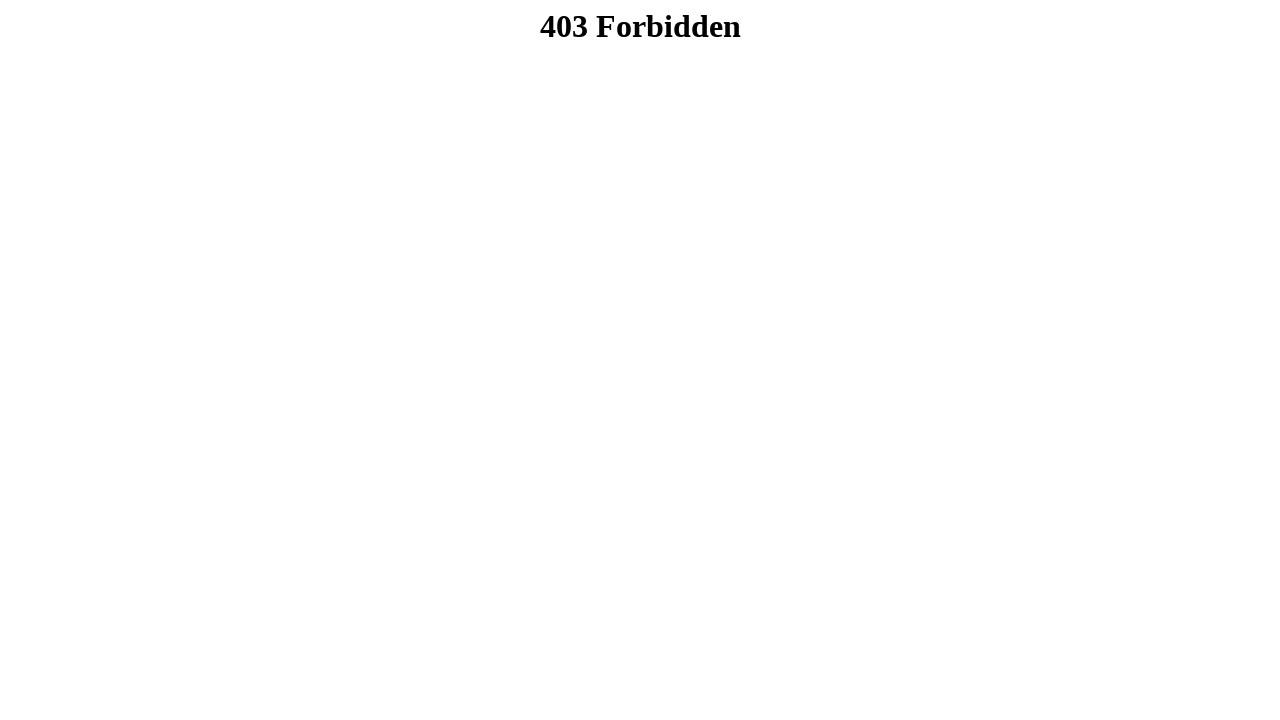

Navigated to https://www.ciceksepeti.com/
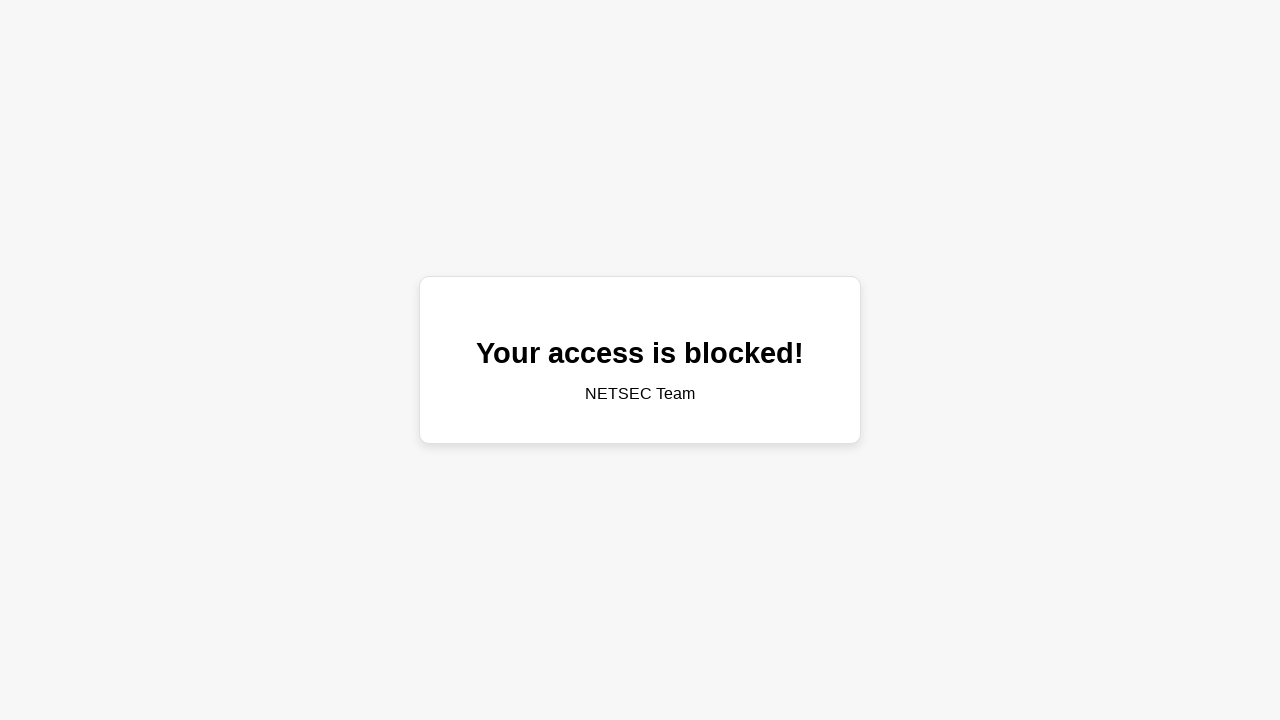

Navigated back to previous page (allovercommerce.com)
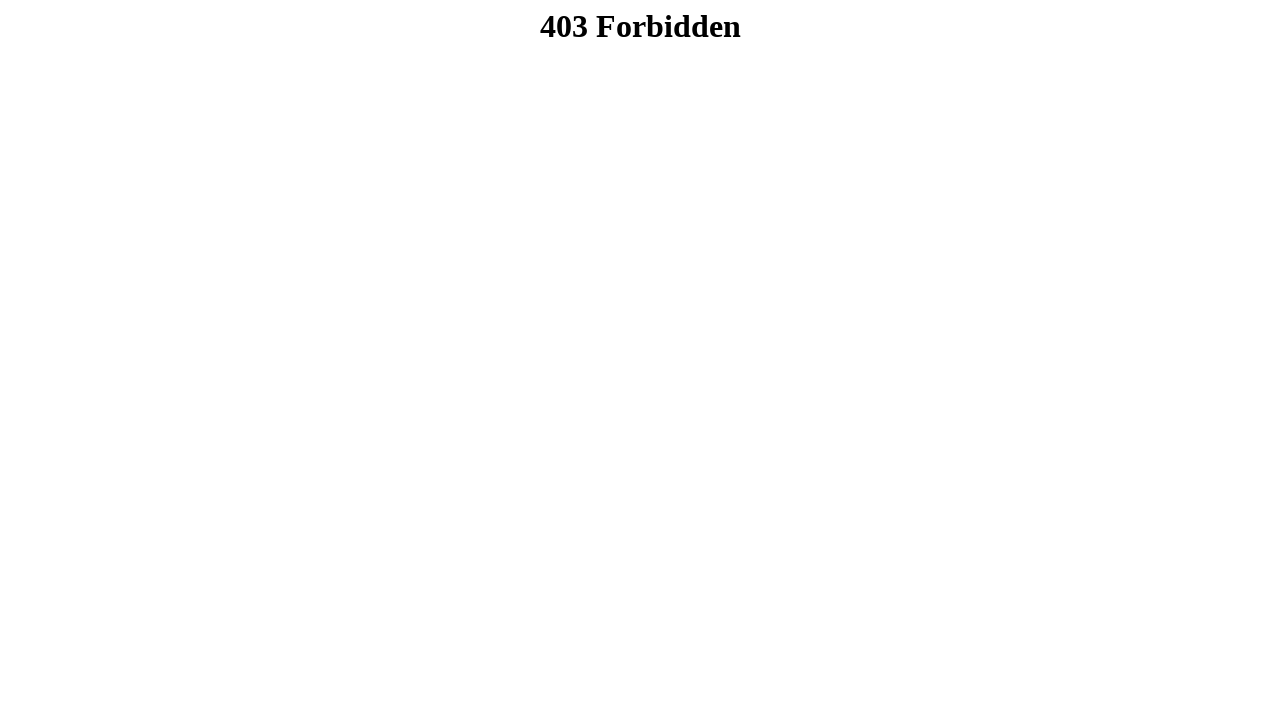

Navigated forward to ciceksepeti.com
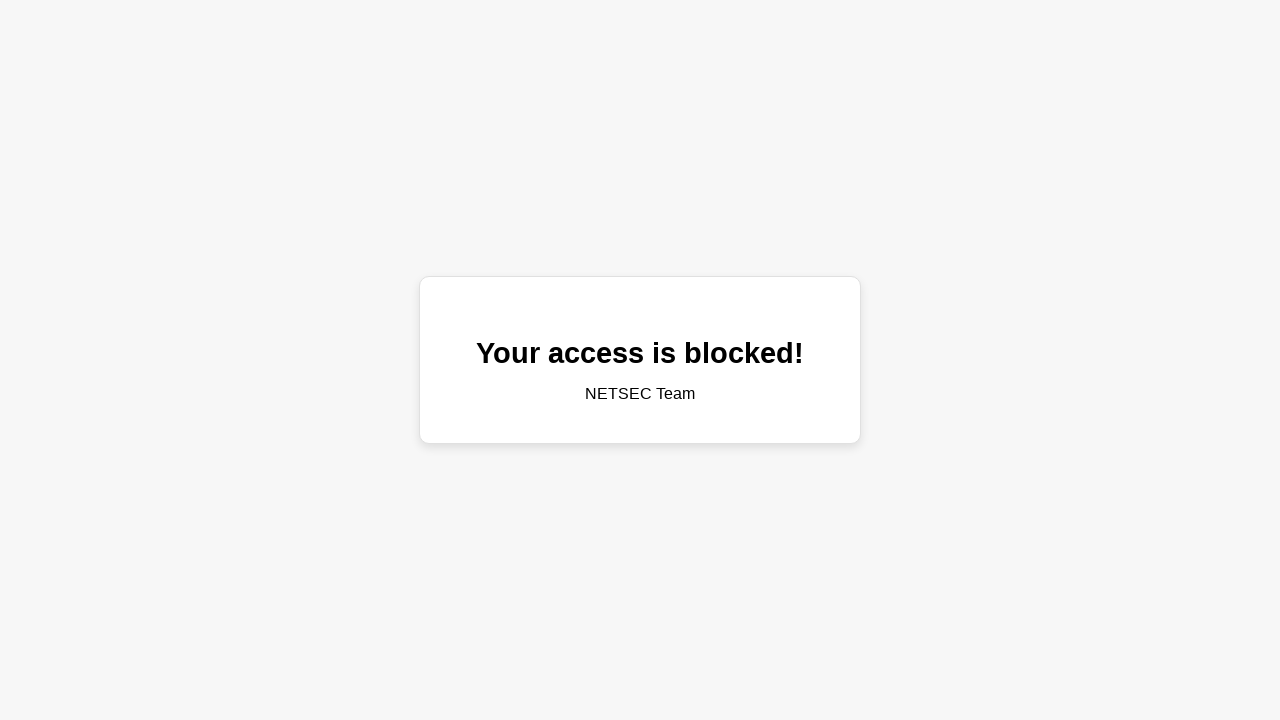

Refreshed the current page
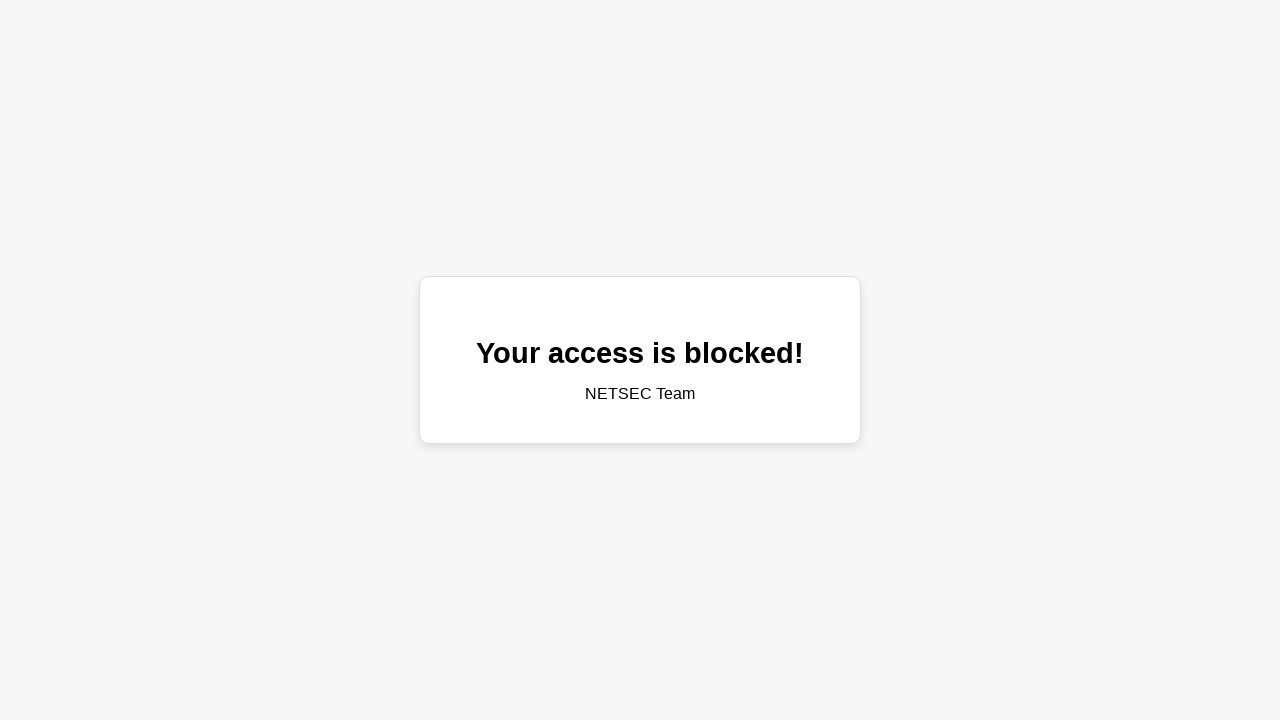

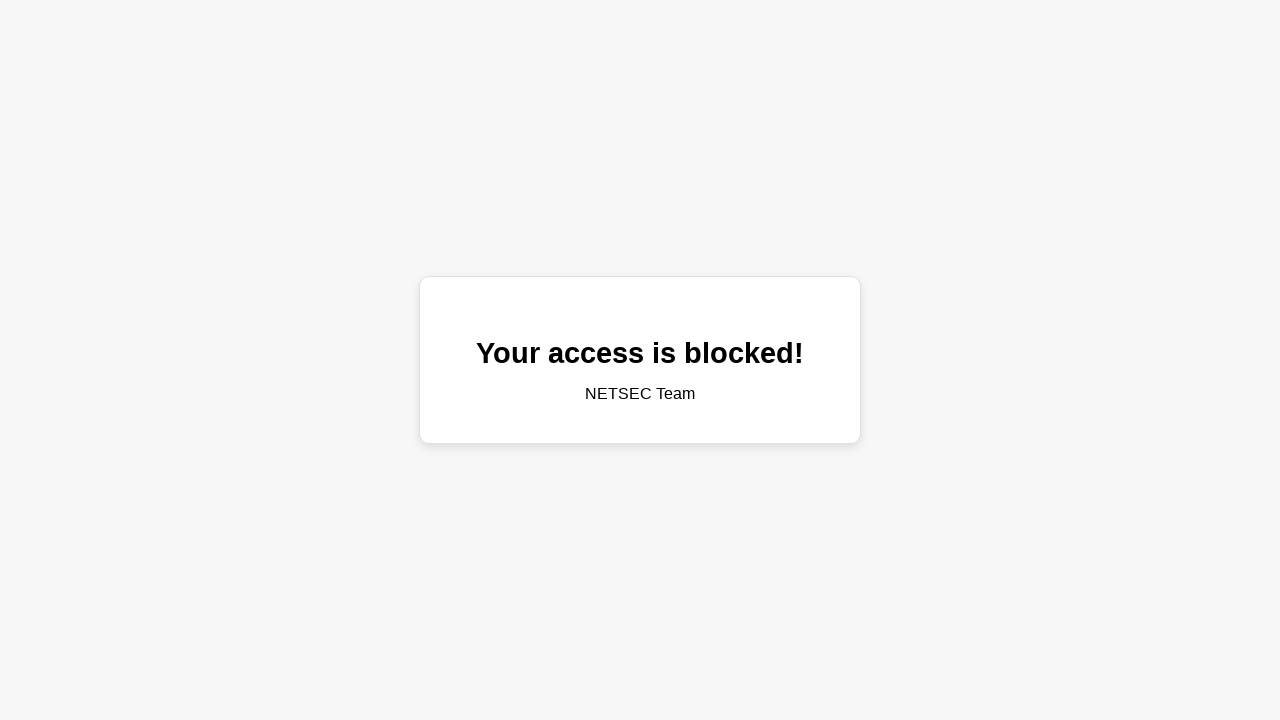